Tests adding multiple meals and verifies the list size increases correctly with each addition

Starting URL: https://practice.expandtesting.com/tracalorie

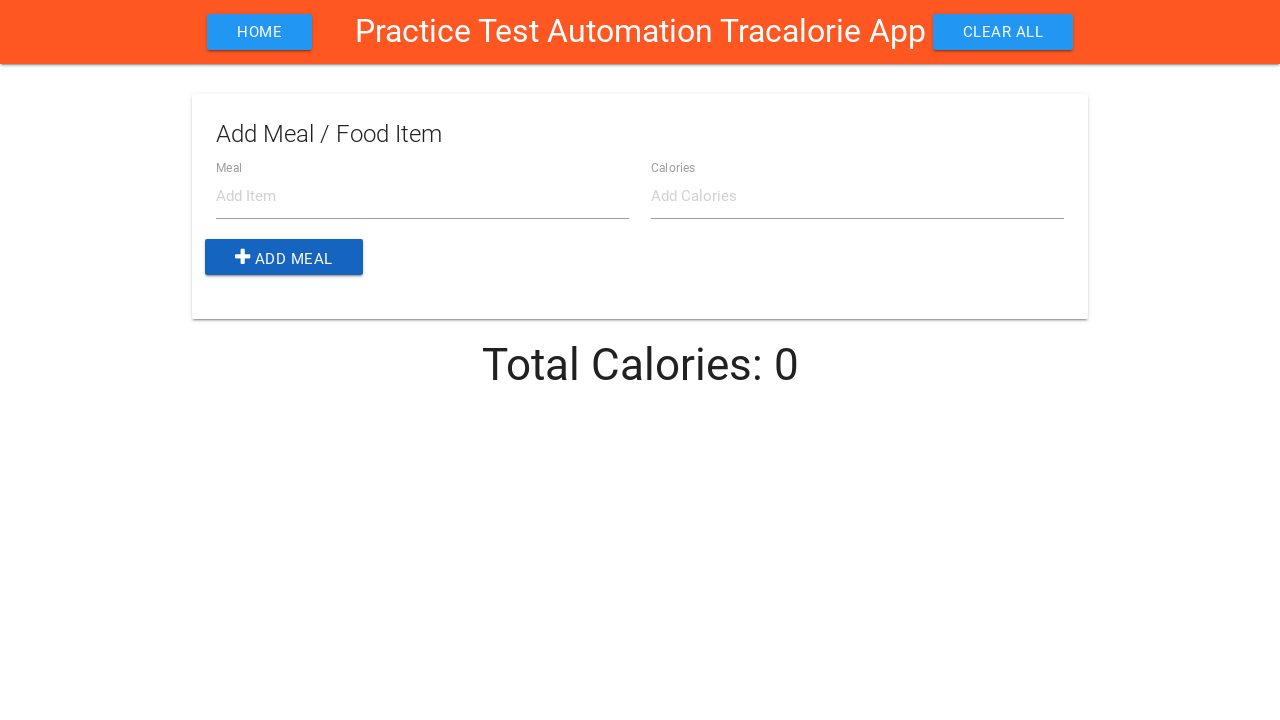

Navigated to TracaCalorie application
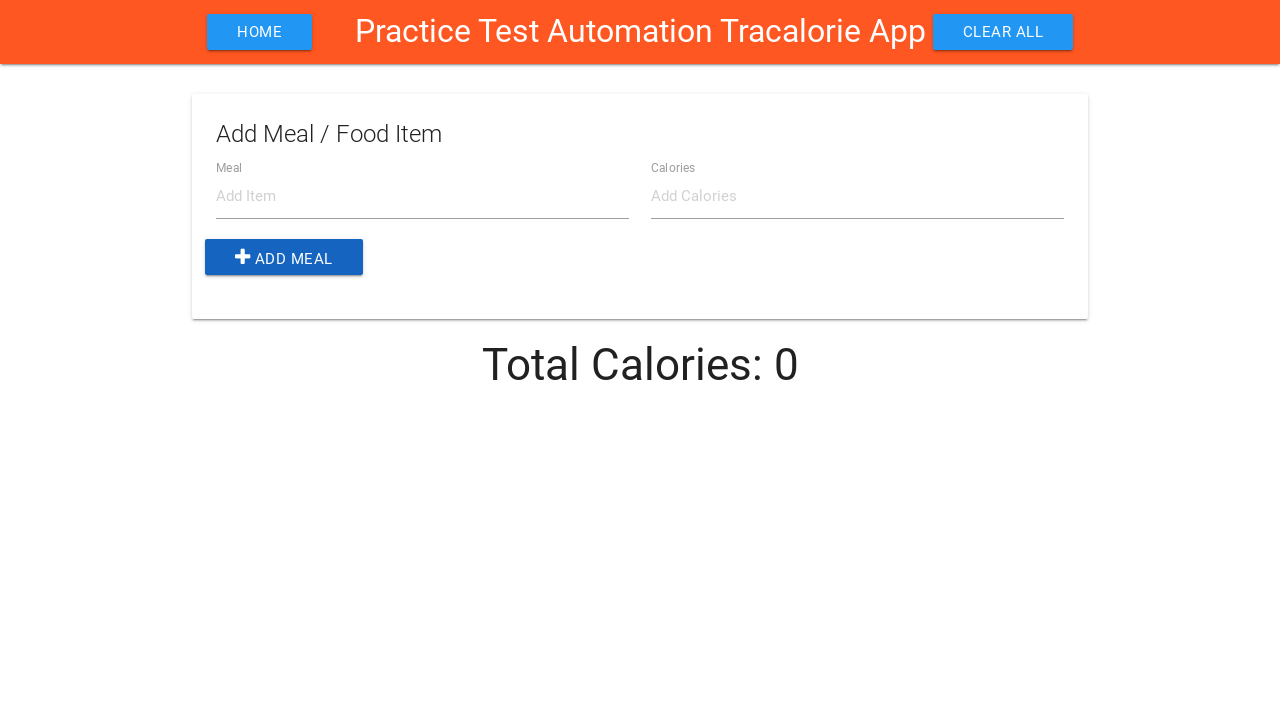

Filled item name field with 'Pizza' on #item-name
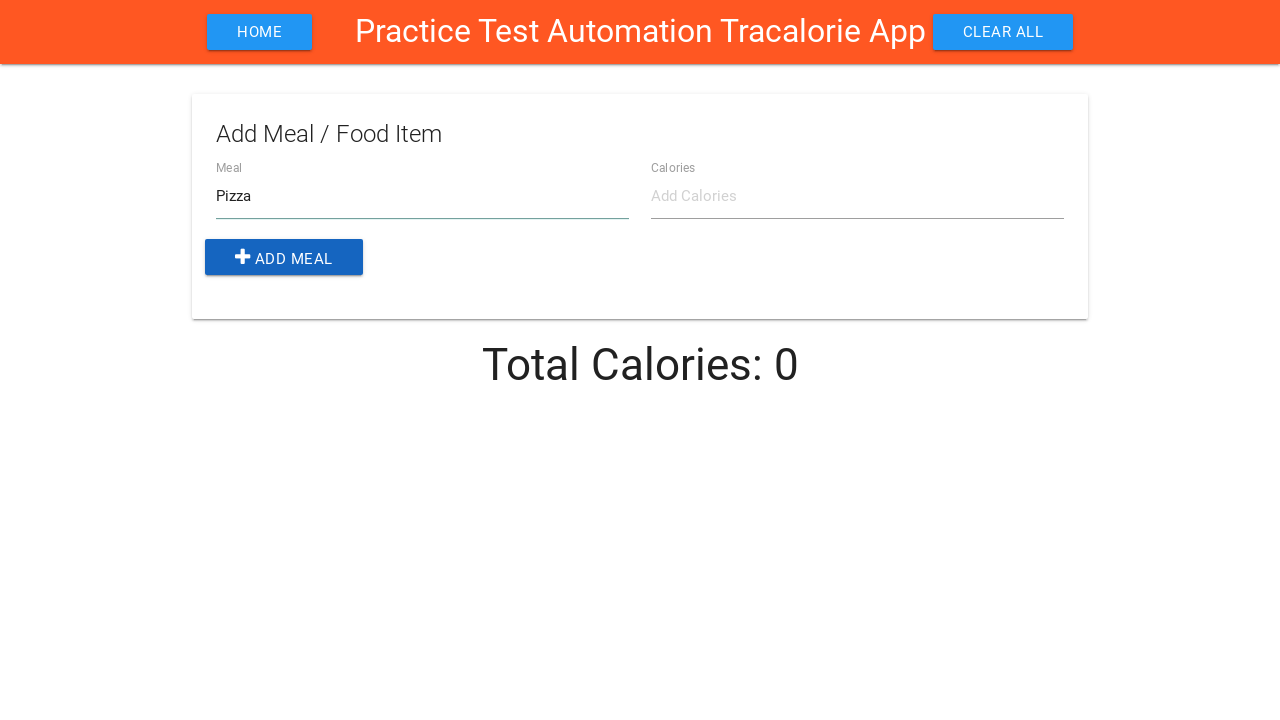

Filled item calories field with '250' calories on #item-calories
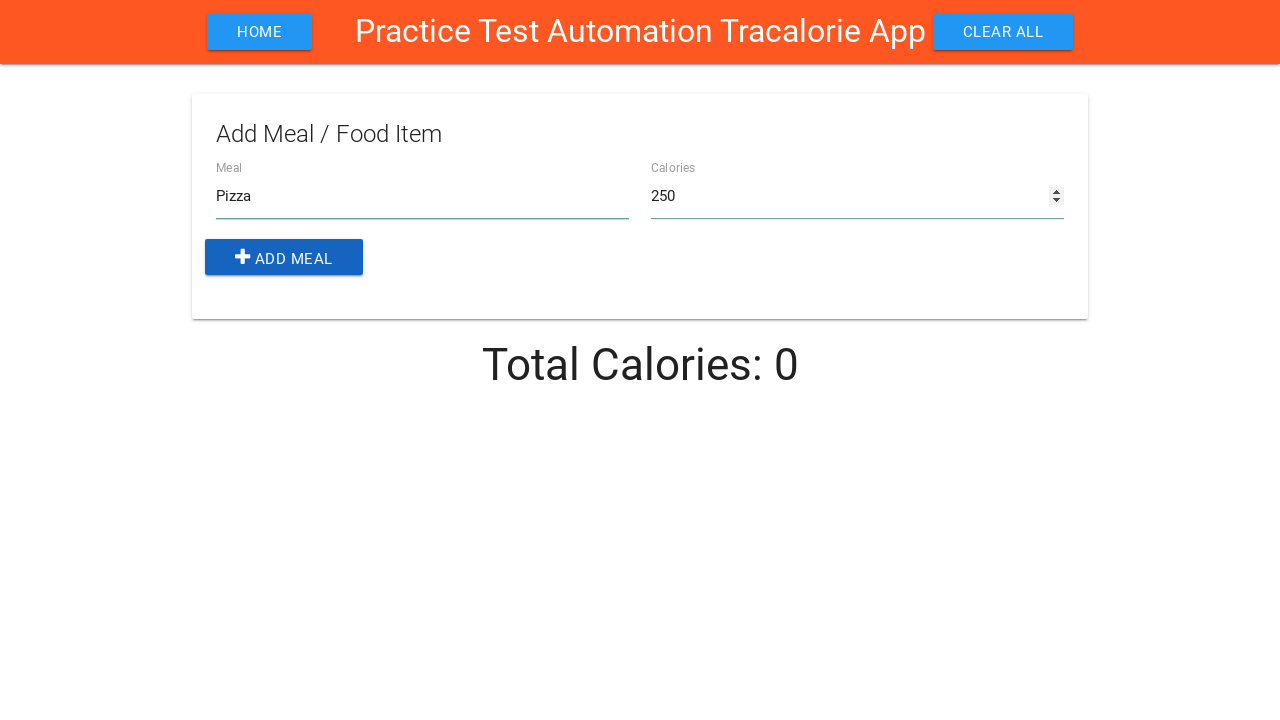

Clicked add button to add meal 1 at (284, 257) on .add-btn
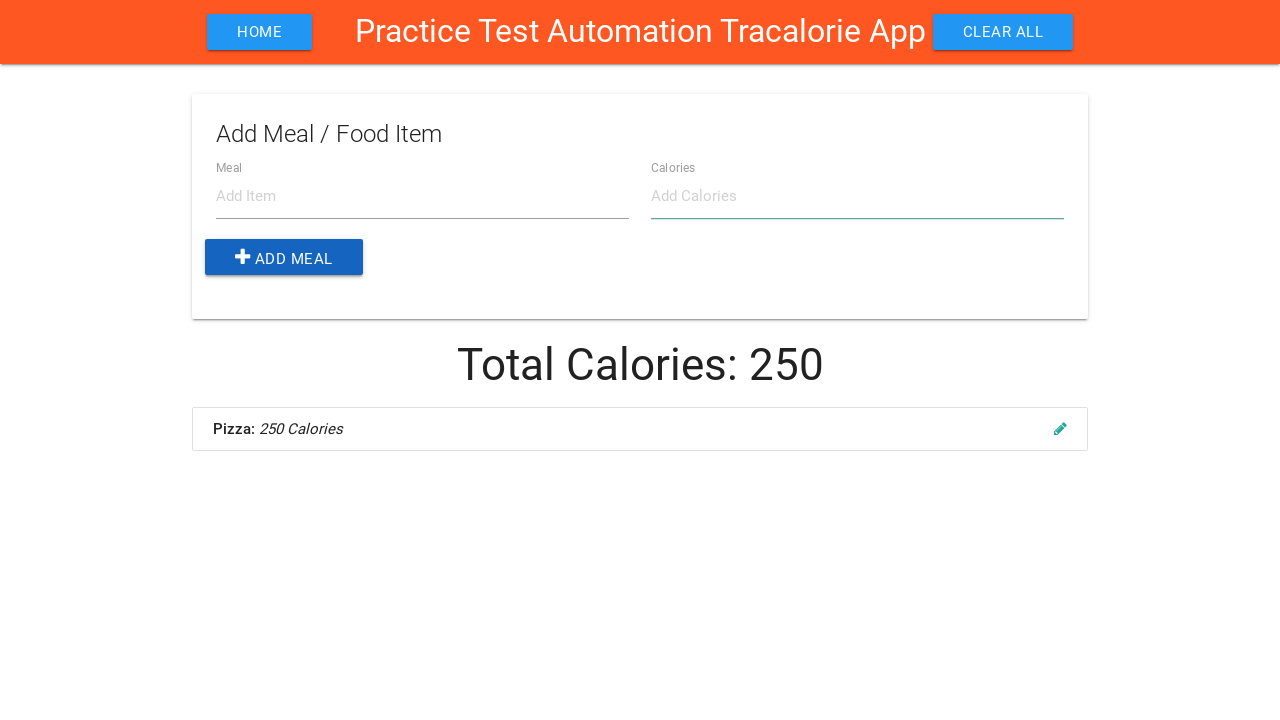

Verified meal 1 ('Pizza') was added to the list
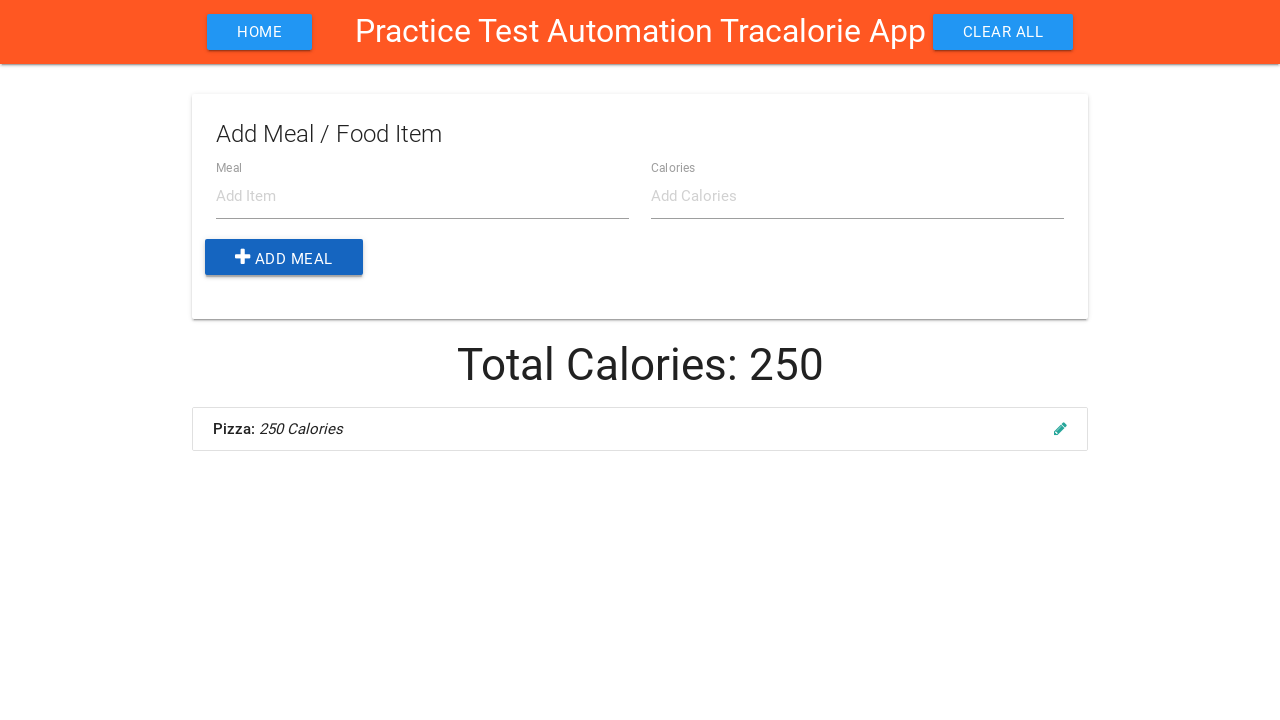

Filled item name field with 'Salad' on #item-name
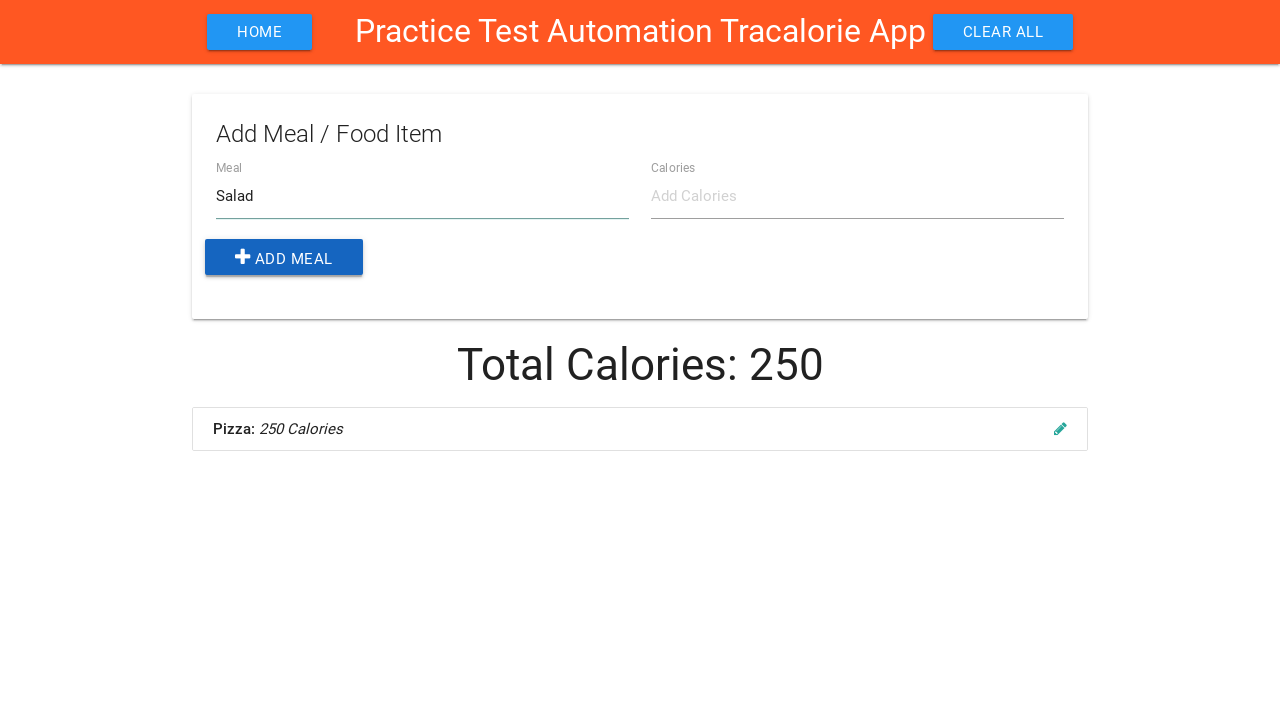

Filled item calories field with '120' calories on #item-calories
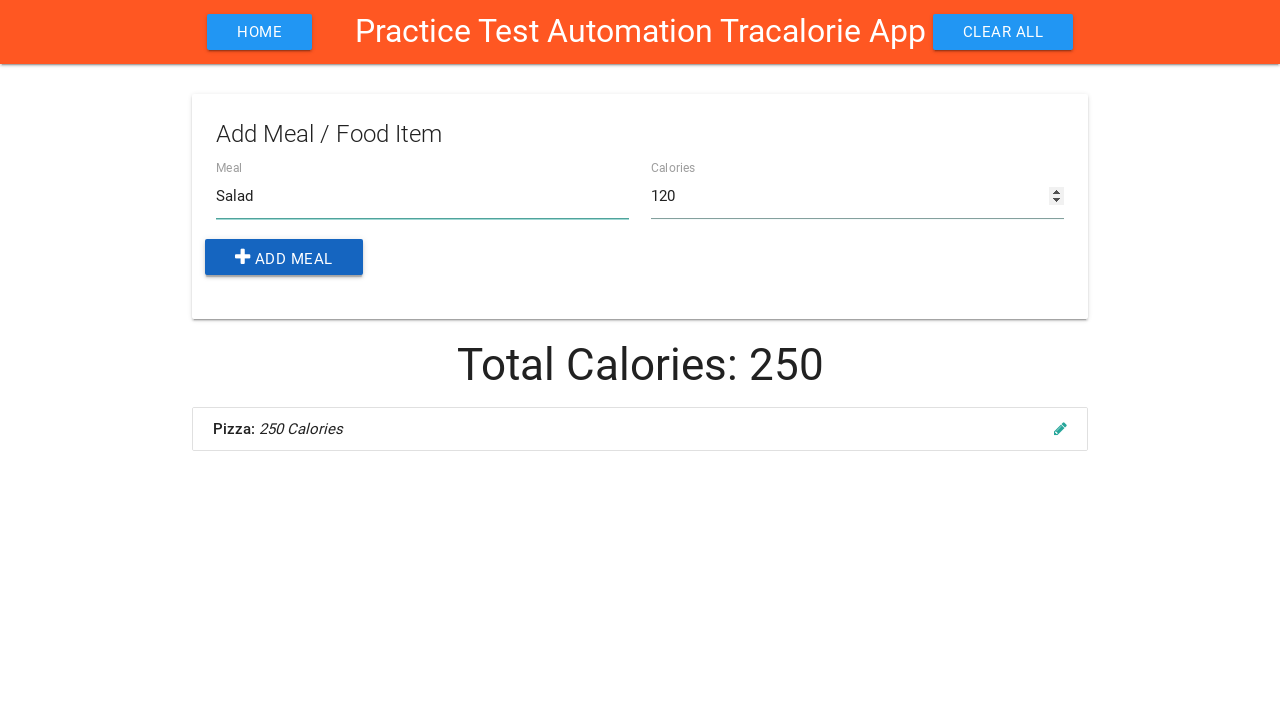

Clicked add button to add meal 2 at (284, 257) on .add-btn
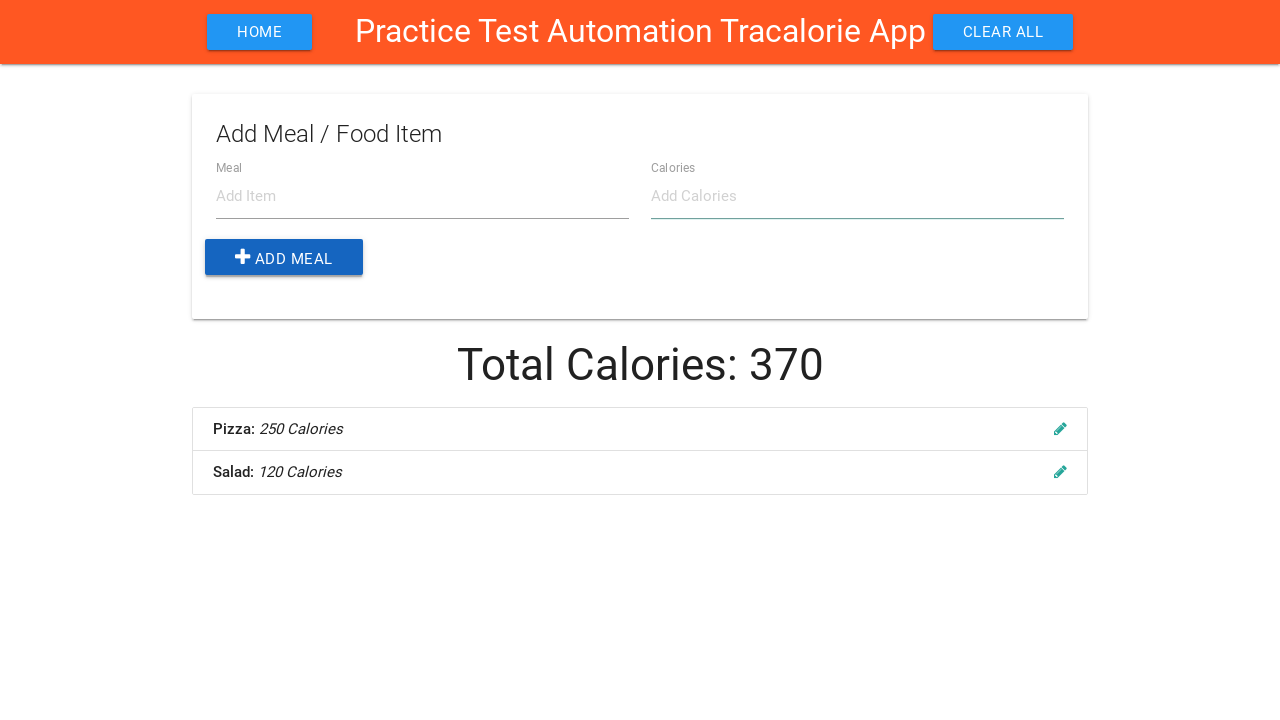

Verified meal 2 ('Salad') was added to the list
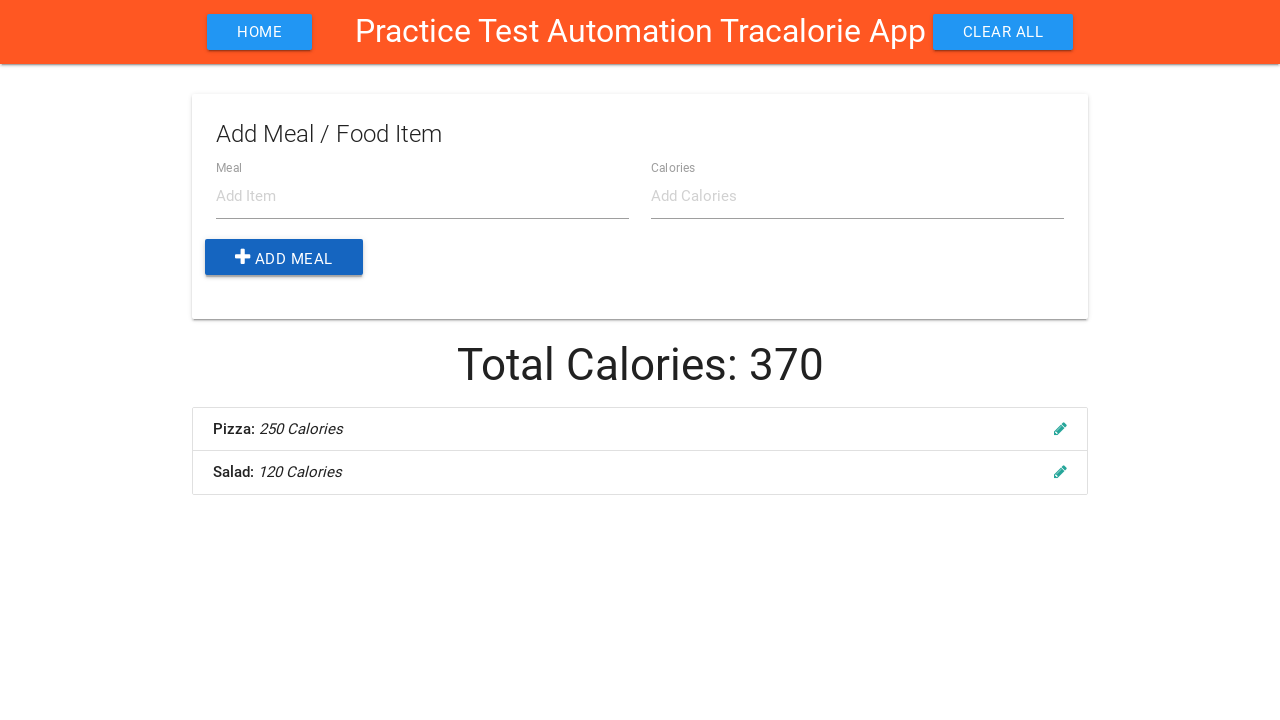

Filled item name field with 'Burger' on #item-name
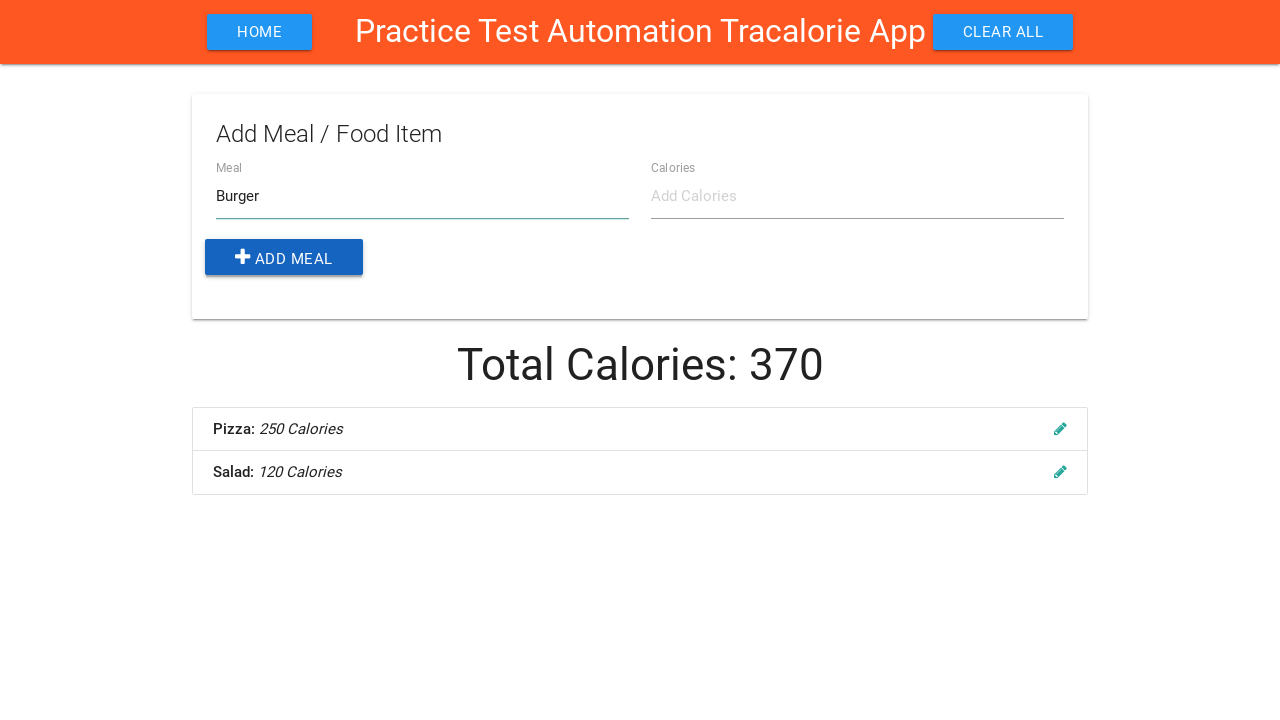

Filled item calories field with '450' calories on #item-calories
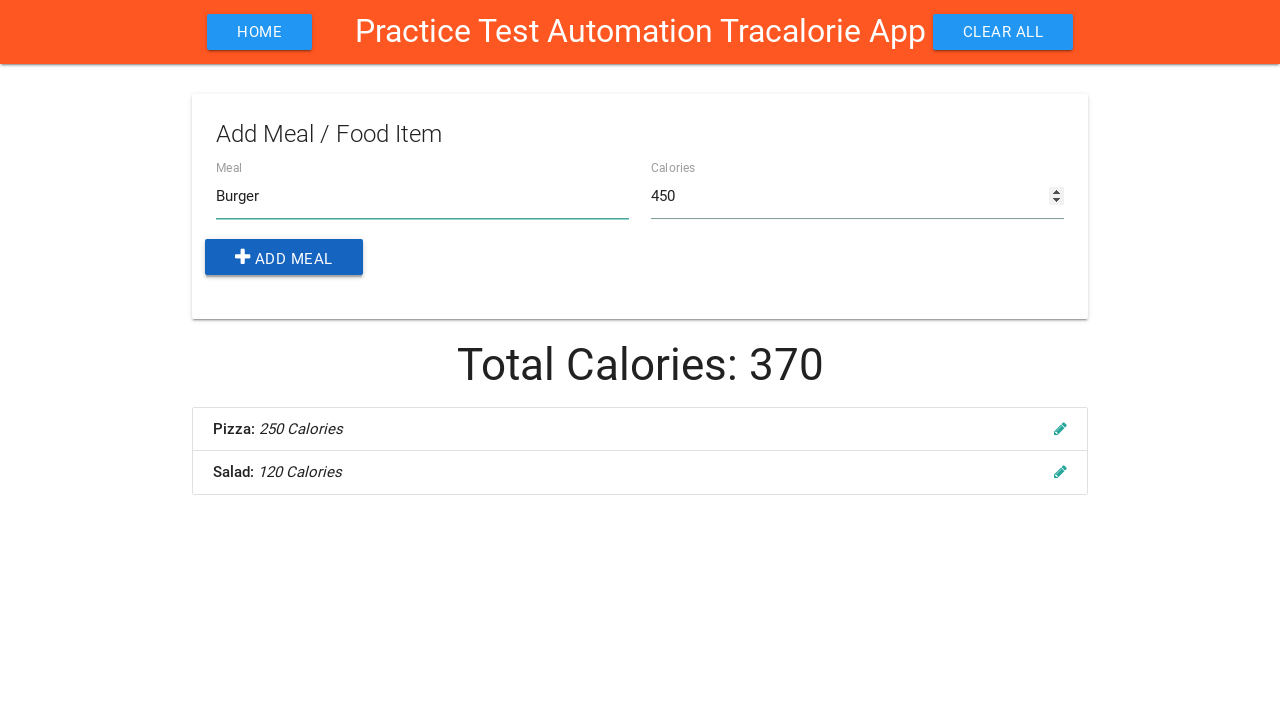

Clicked add button to add meal 3 at (284, 257) on .add-btn
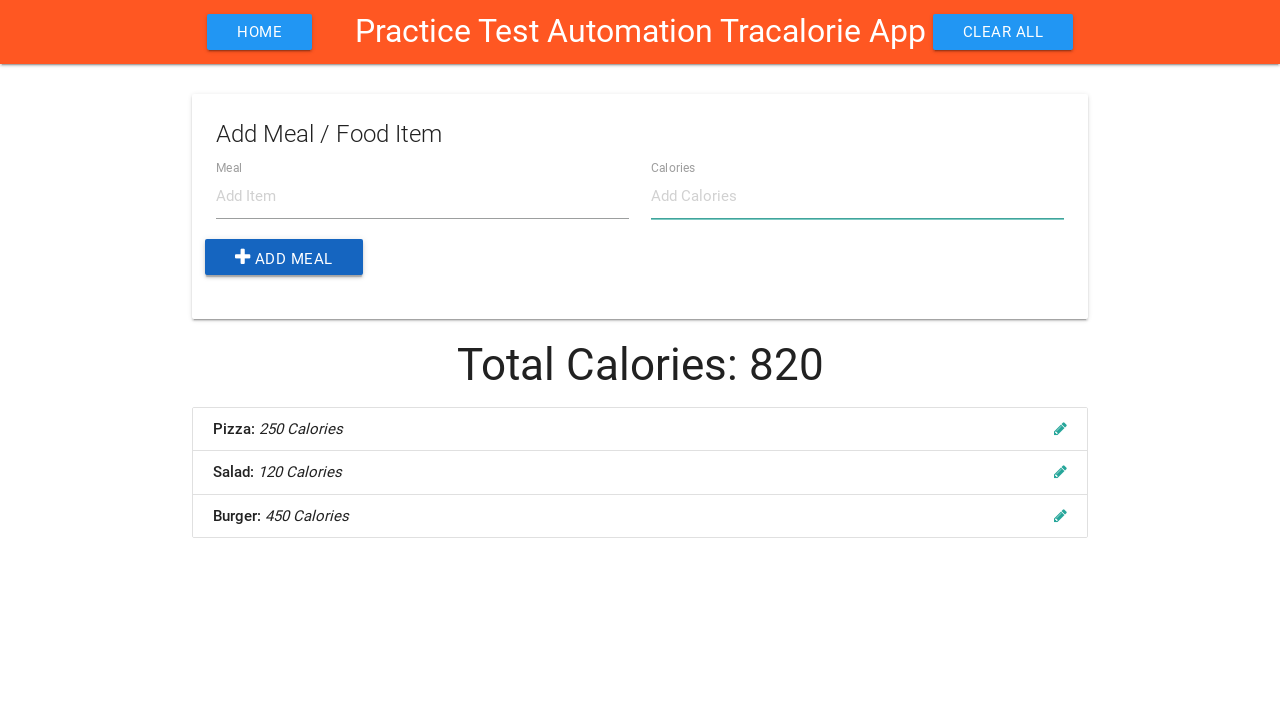

Verified meal 3 ('Burger') was added to the list
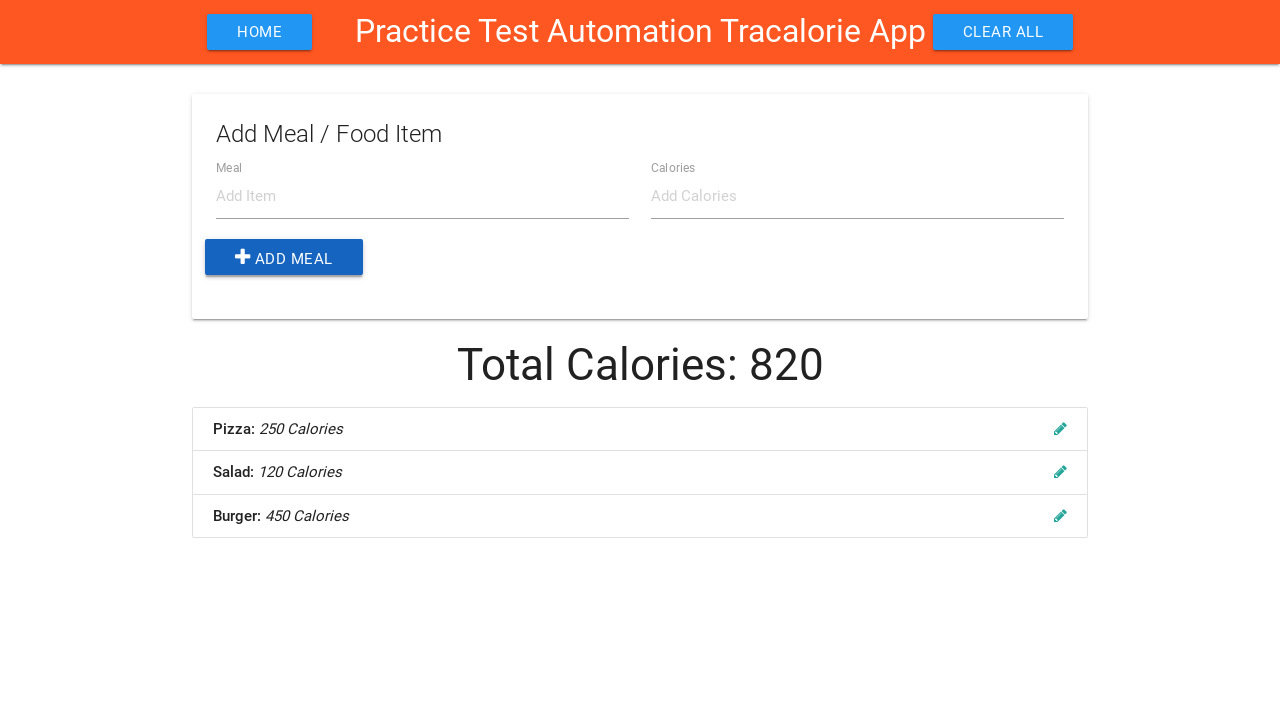

Filled item name field with 'Pasta' on #item-name
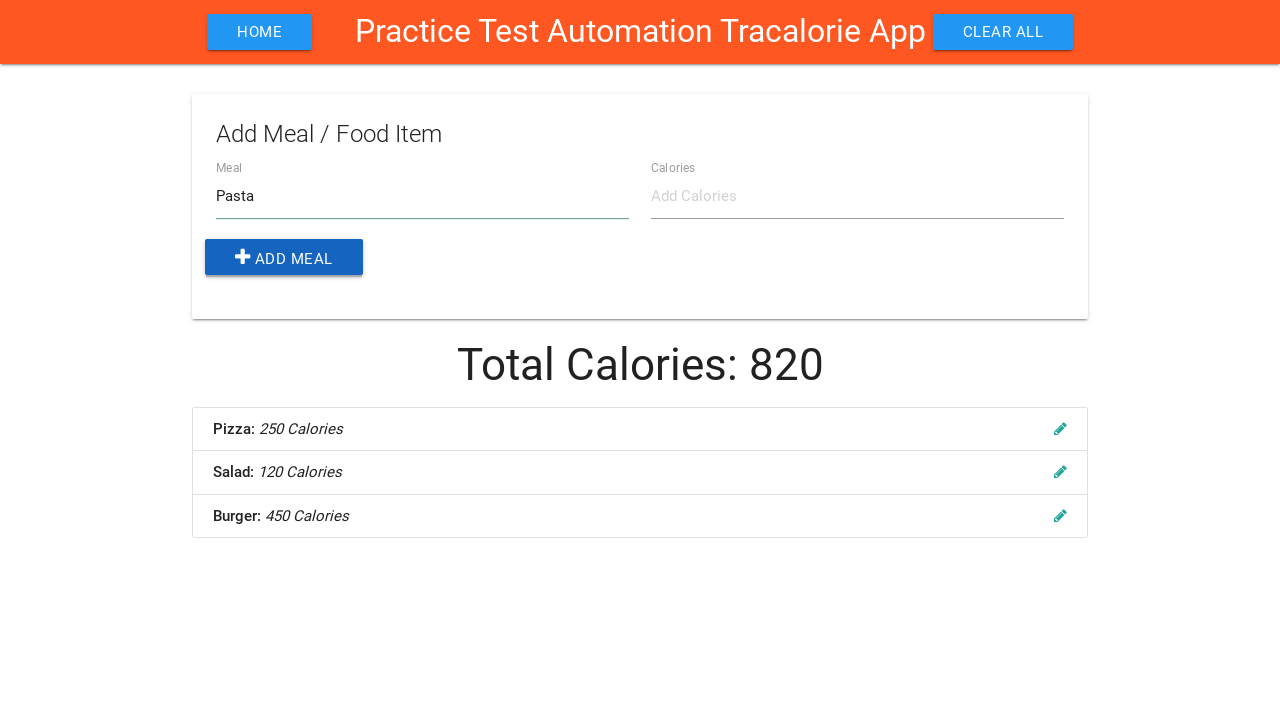

Filled item calories field with '380' calories on #item-calories
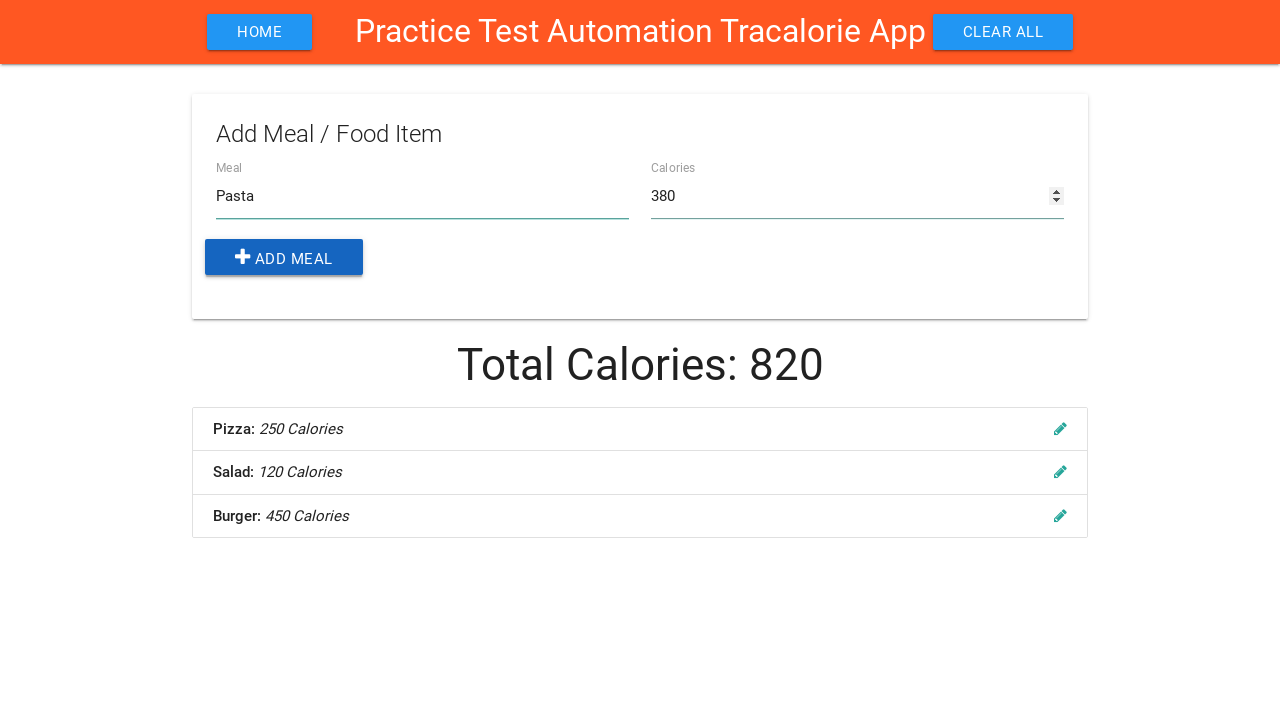

Clicked add button to add meal 4 at (284, 257) on .add-btn
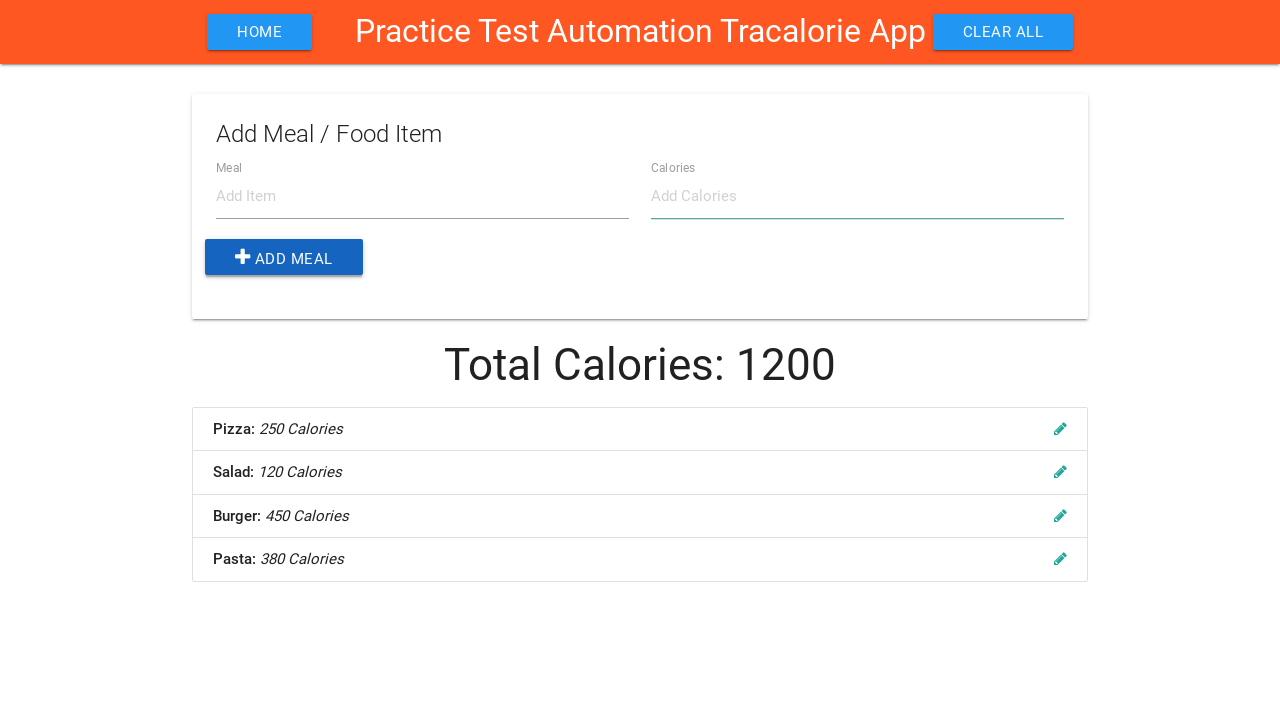

Verified meal 4 ('Pasta') was added to the list
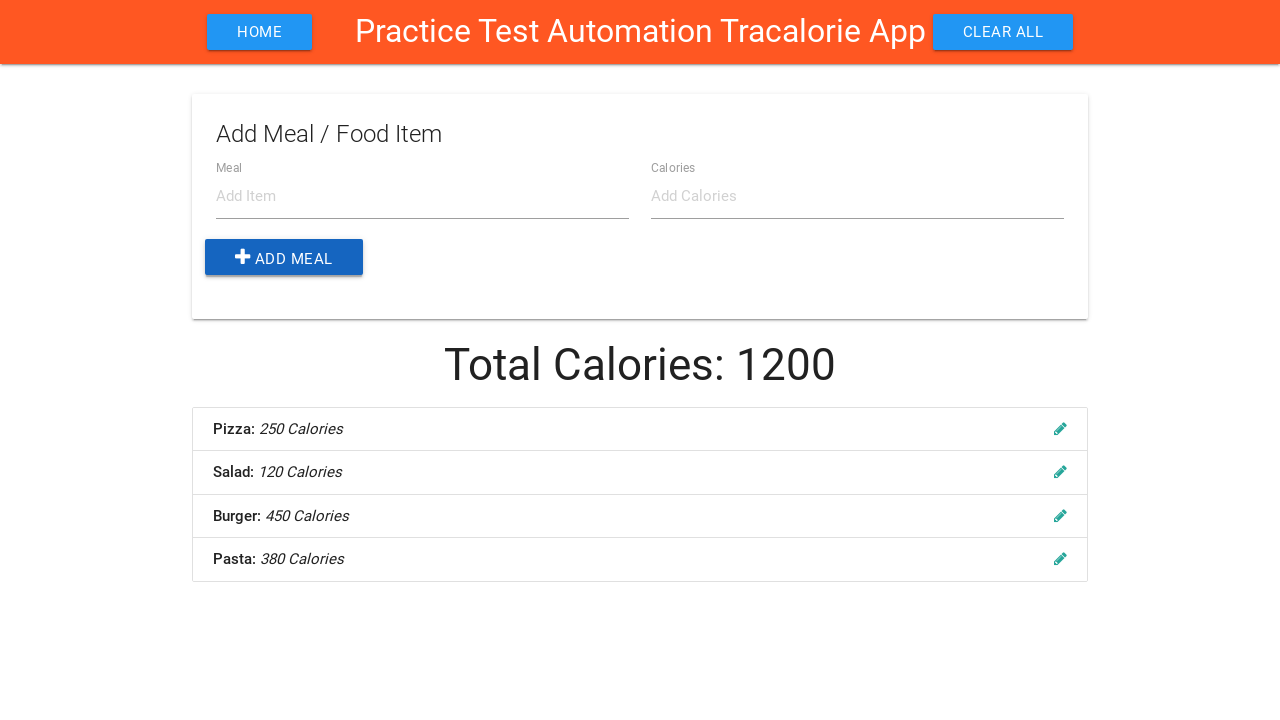

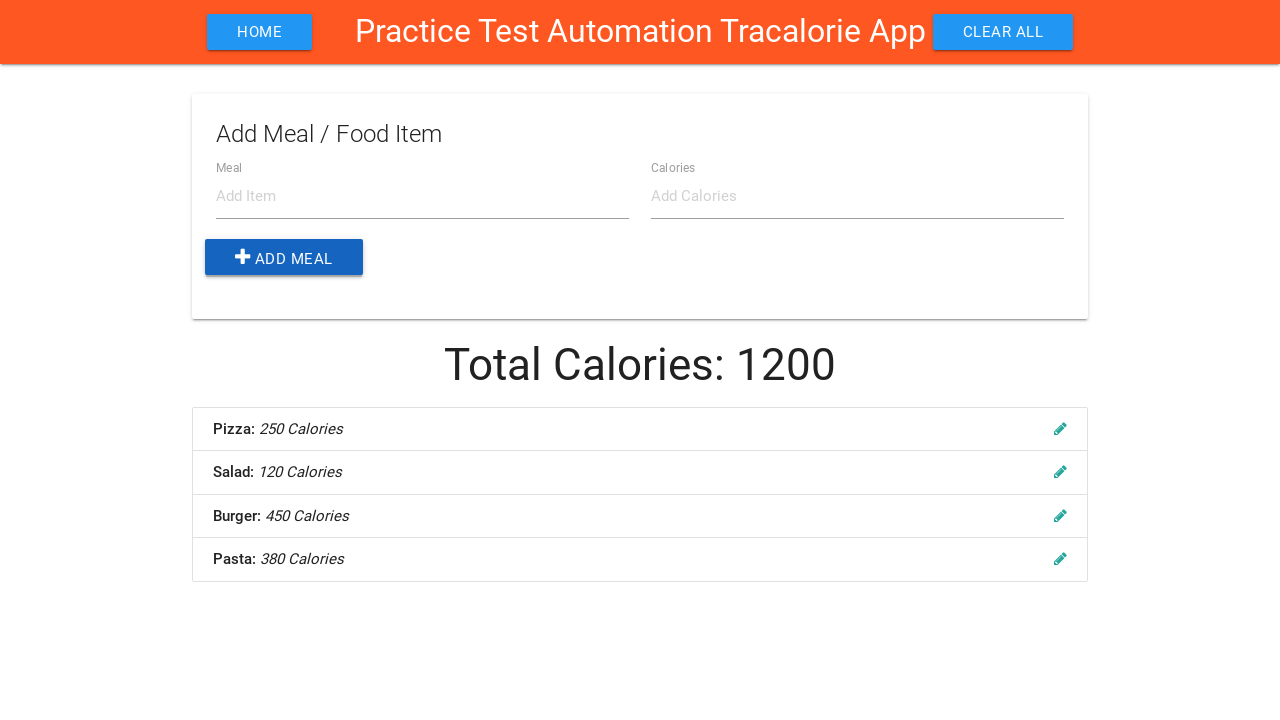